Tests a countdown timer by waiting for the timer display to show a value ending with "00"

Starting URL: https://automationfc.github.io/fluent-wait/

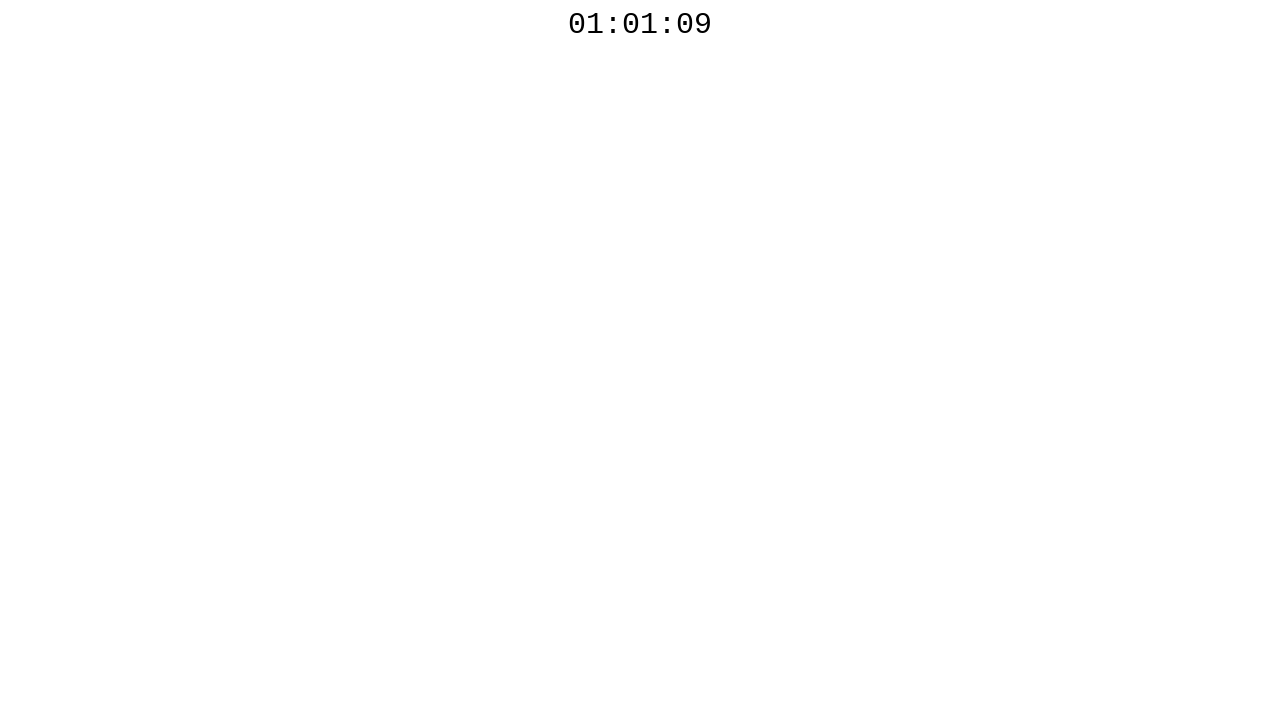

Waited for countdown timer to display a value ending with '00'
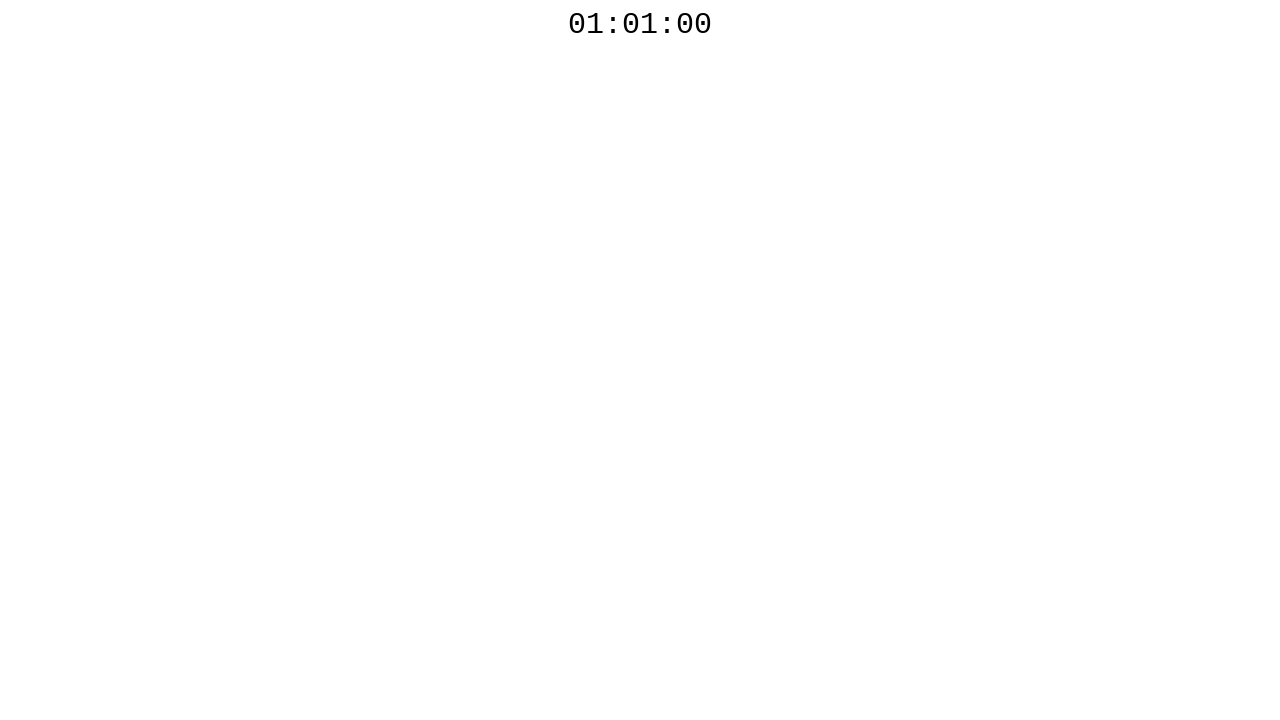

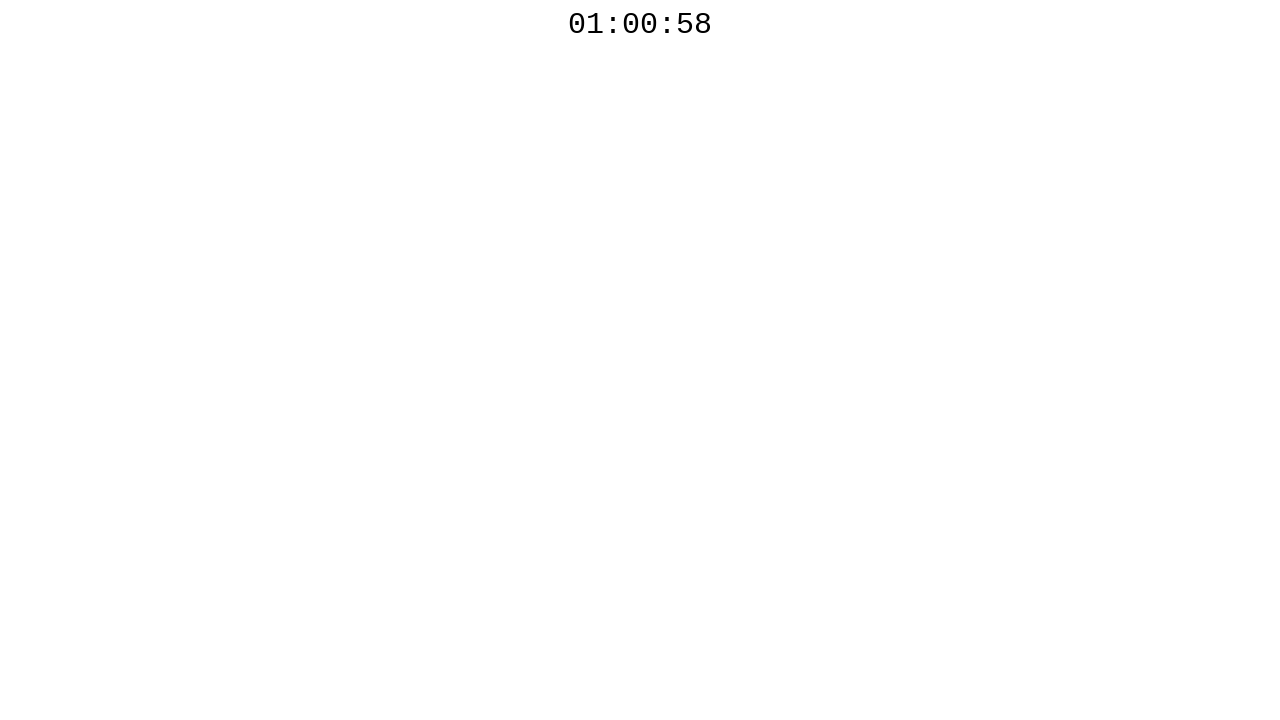